Tests a simple form by filling in first name, last name, city, and country fields using different selector strategies, then submits the form

Starting URL: http://suninjuly.github.io/simple_form_find_task.html

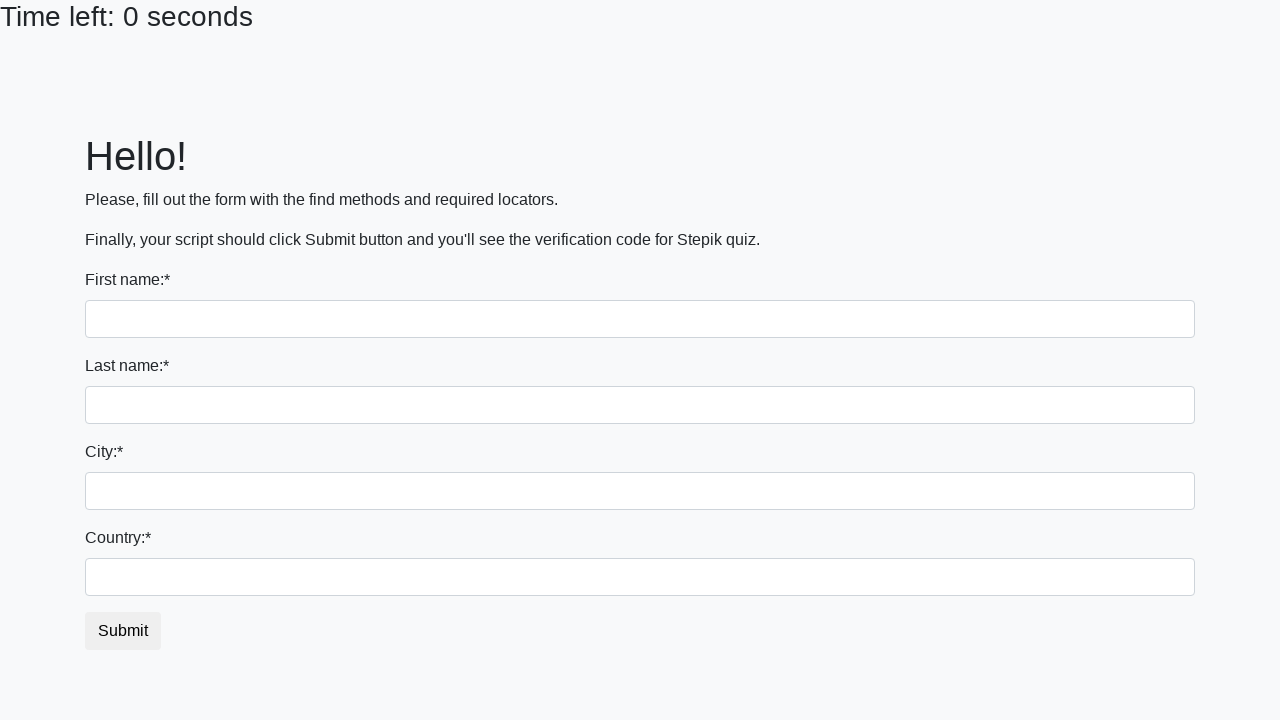

Filled first name field with 'Ivan' on input[name='first_name']
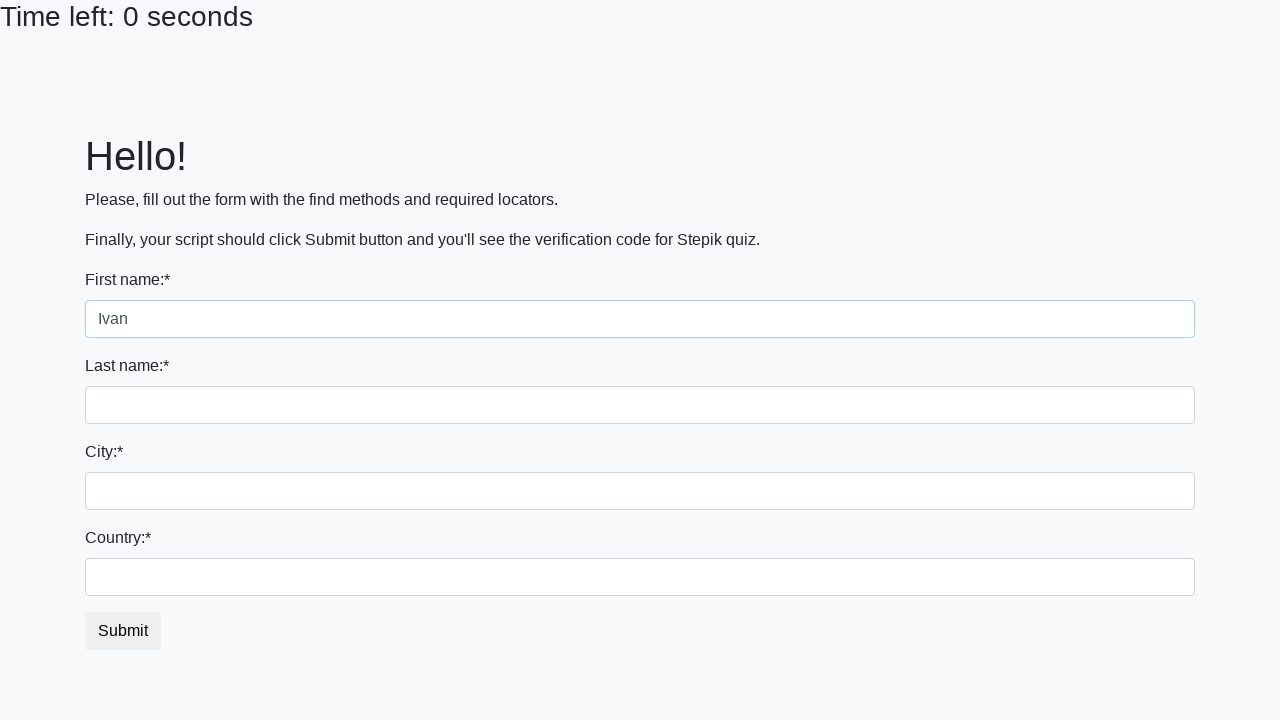

Filled last name field with 'Petrov' on input[name='last_name']
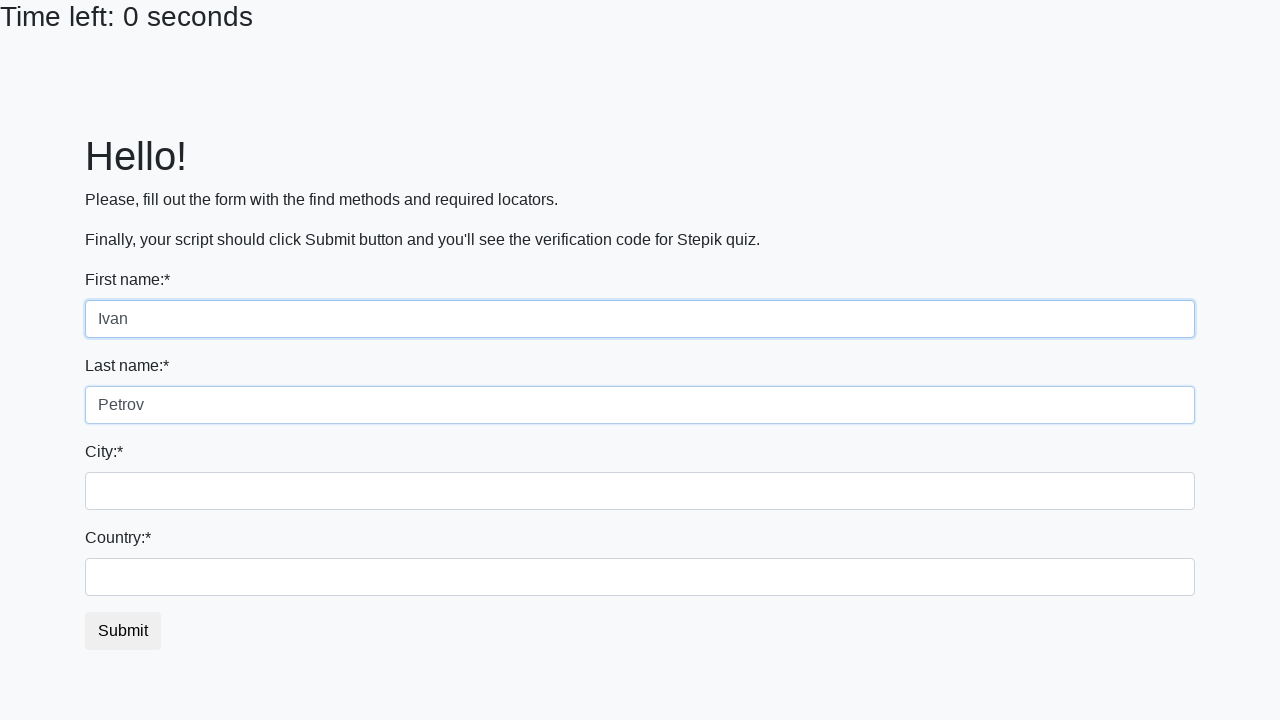

Filled city field with 'Smolensk' on .city
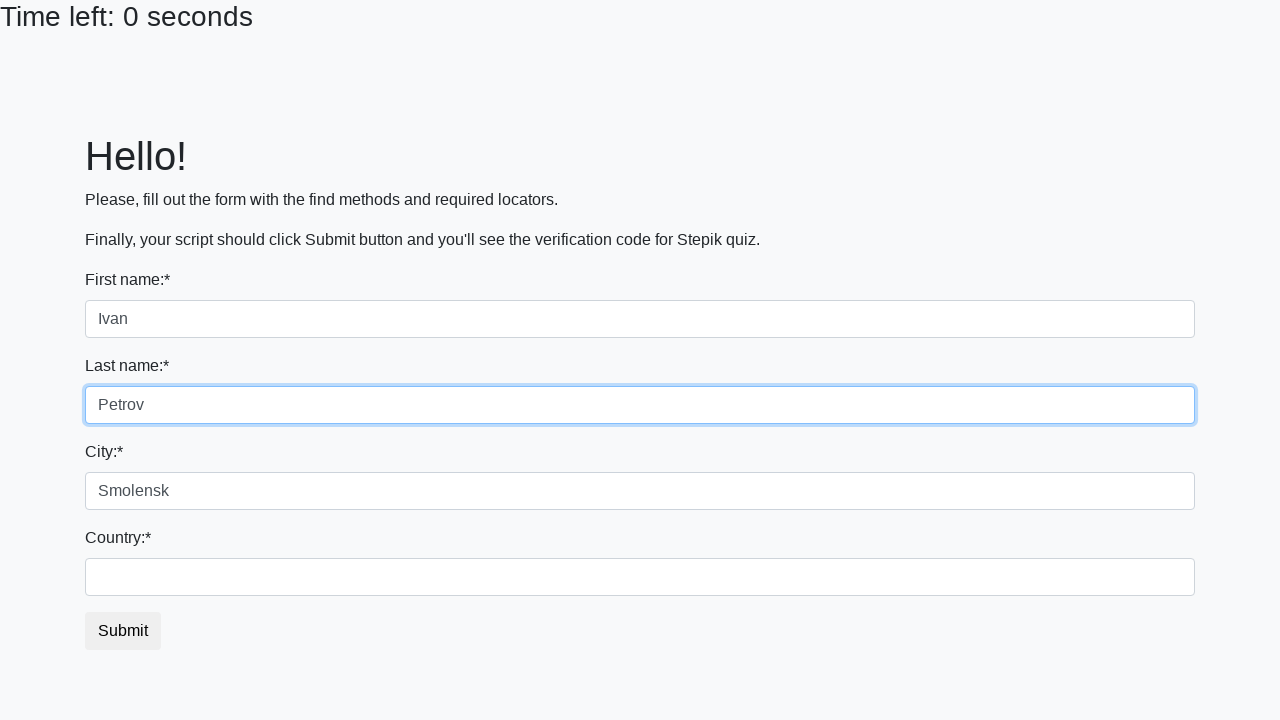

Filled country field with 'Russia' on #country
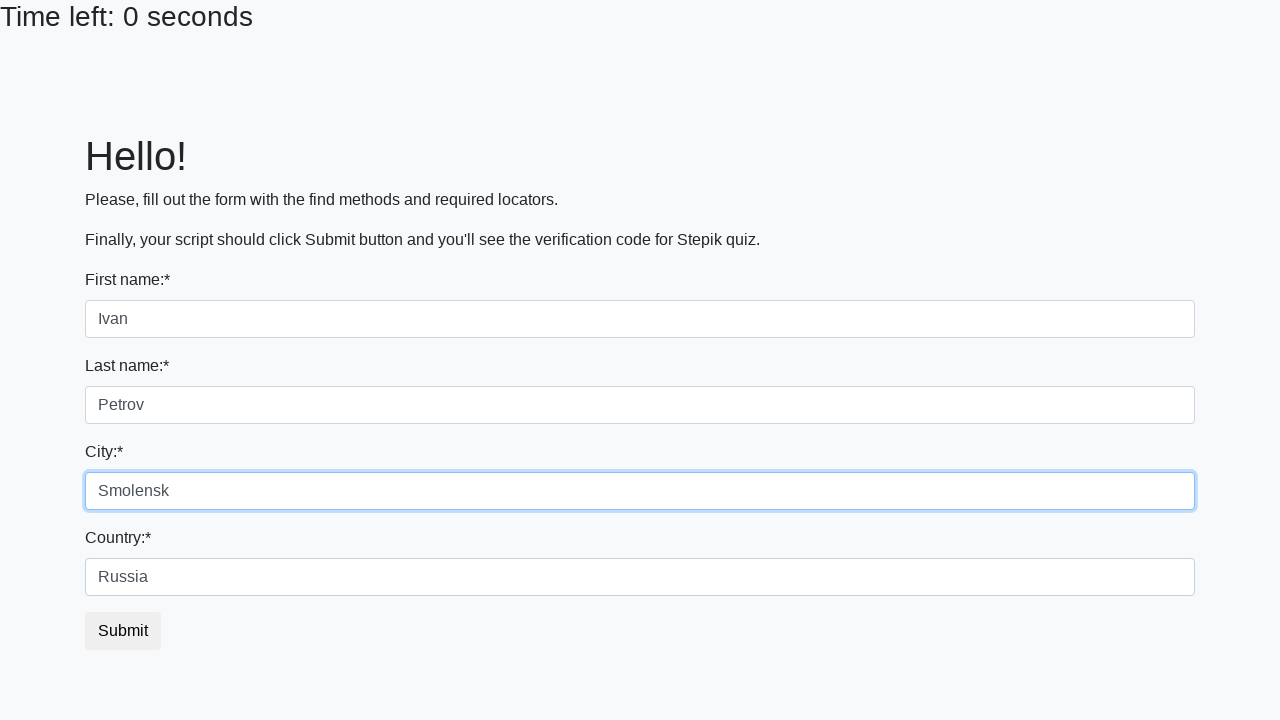

Clicked submit button to submit the form at (123, 631) on button.btn
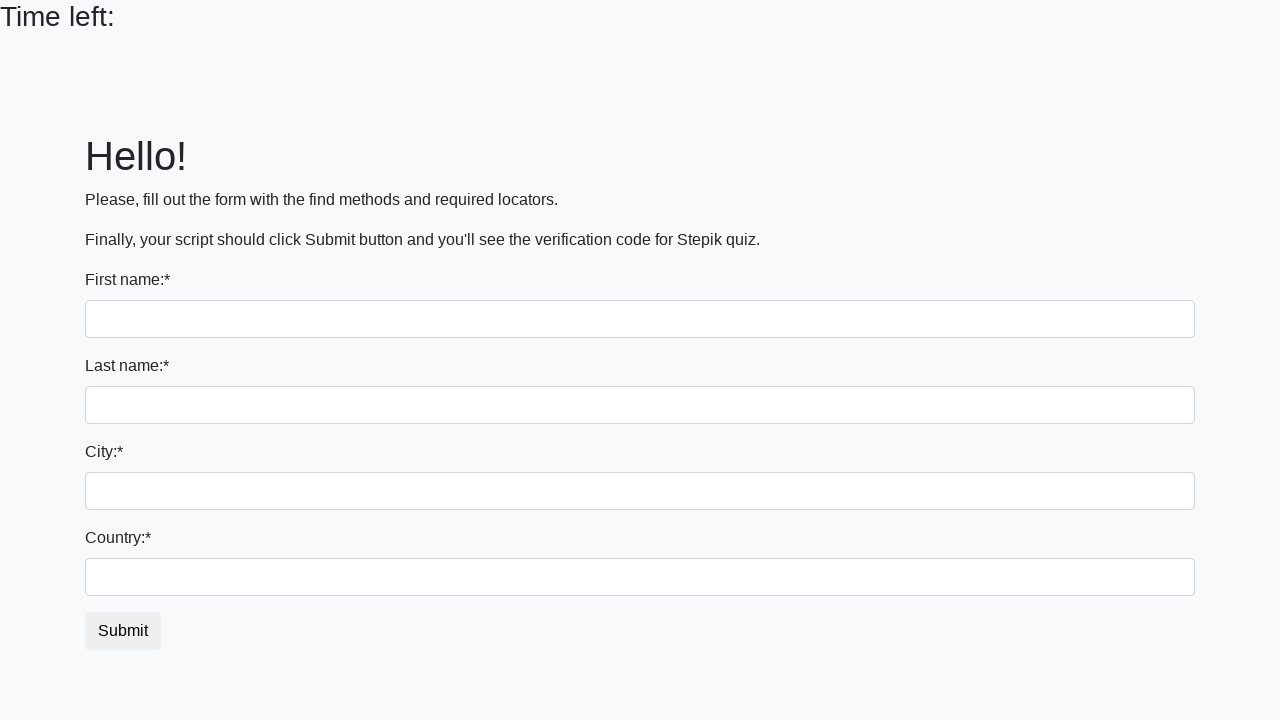

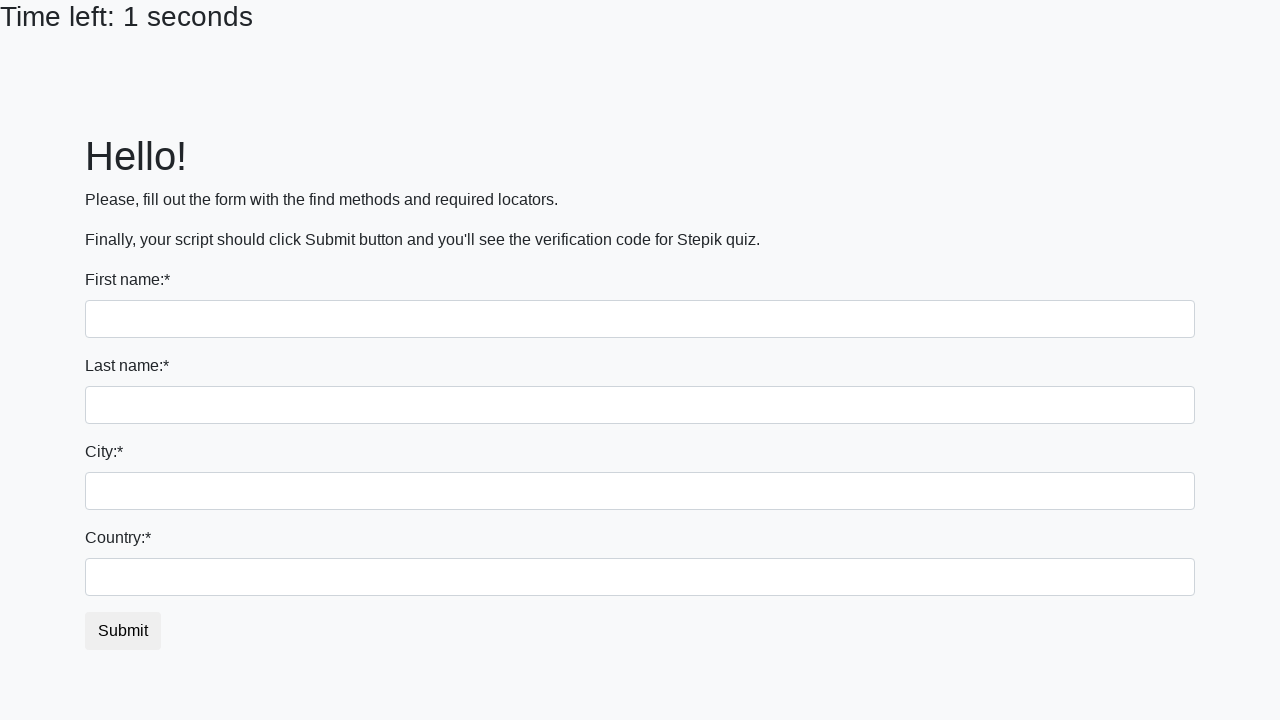